Tests a weather application with a parameterized city name input, searching for weather data and verifying the response elements are displayed

Starting URL: https://tenforben.github.io/FPL/vannilaWeatherApp/index.html

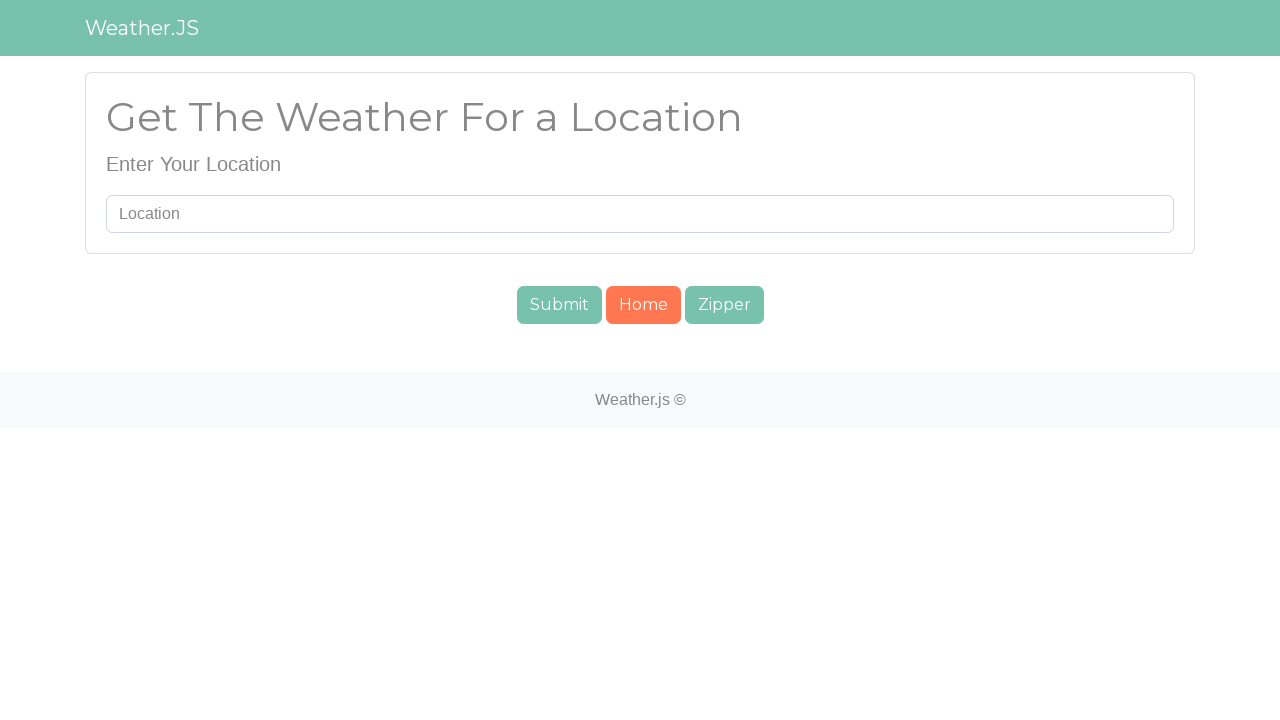

Filled search input with city name 'Toronto' on #searchUser
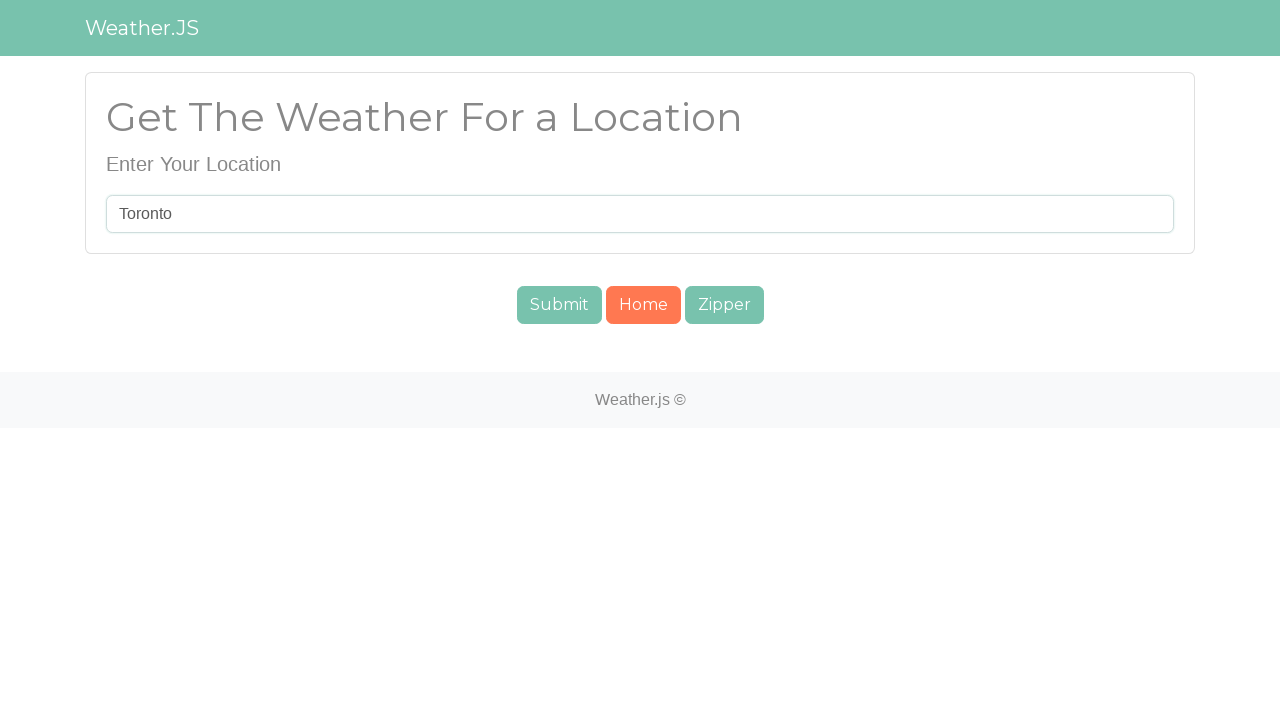

Clicked submit button to search for weather at (559, 305) on #submit
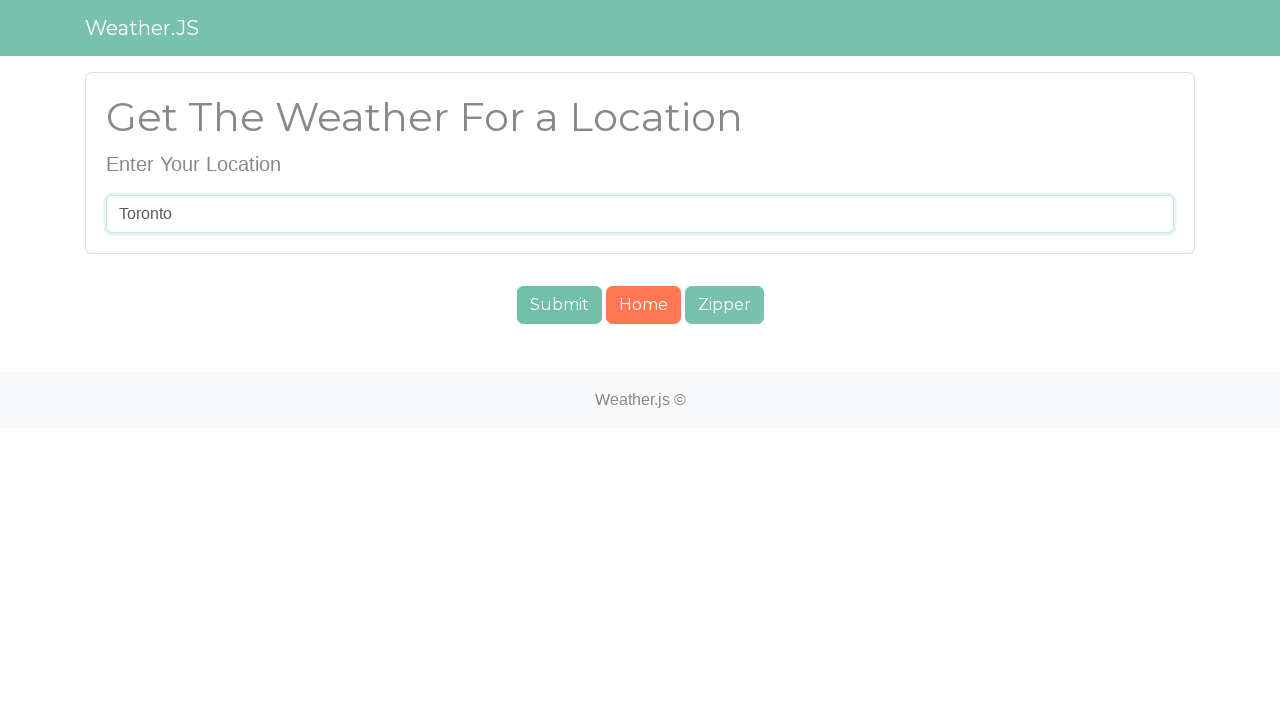

Weather data element #cuwt loaded
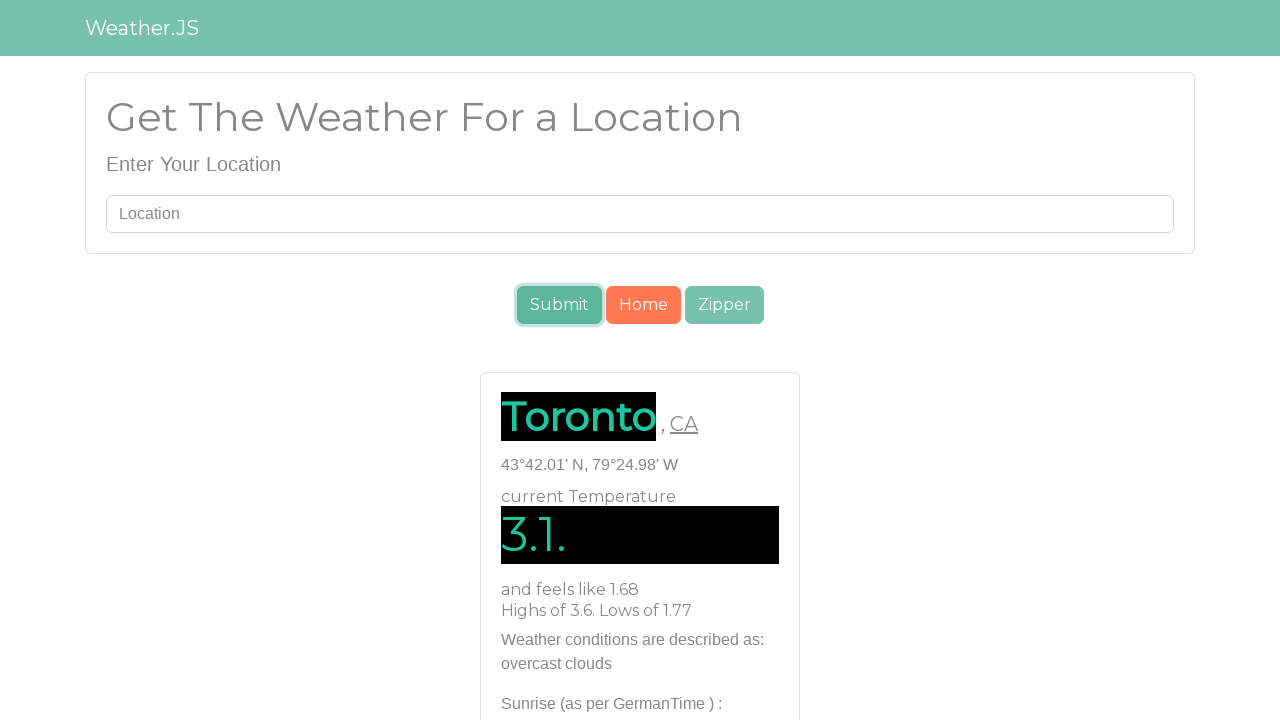

Weather data element #xPat loaded
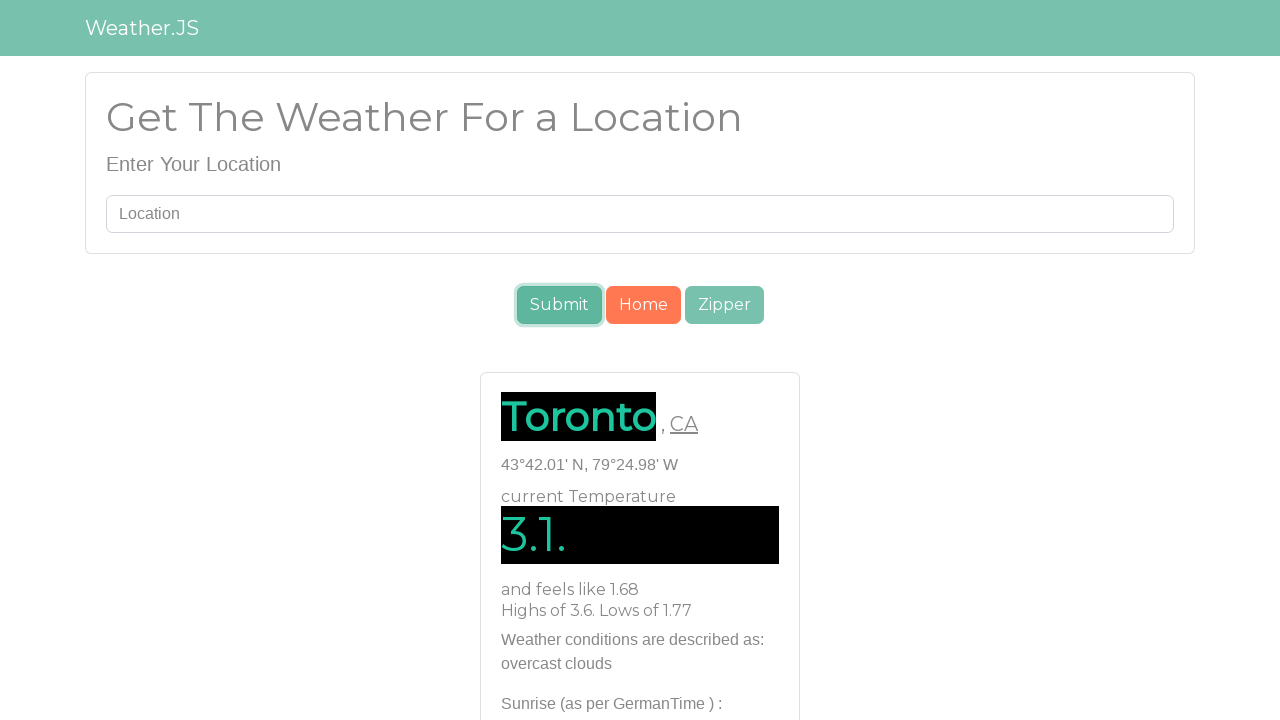

Weather data element #landen loaded
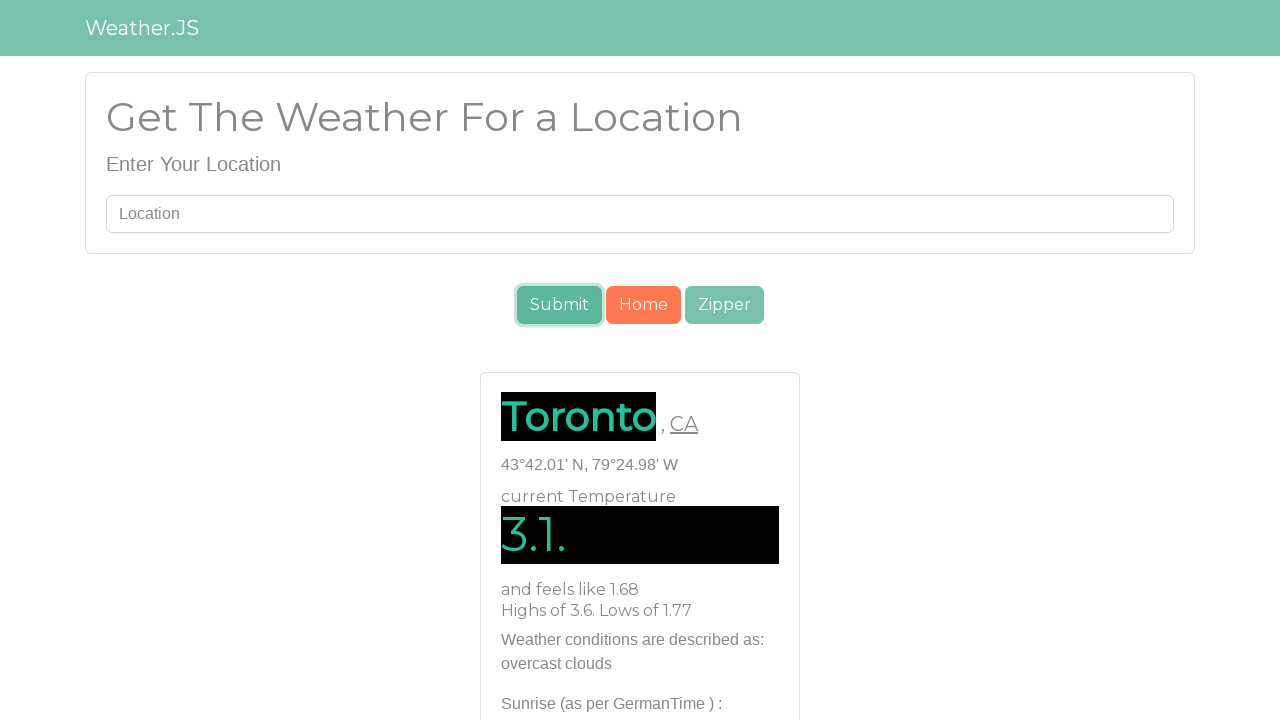

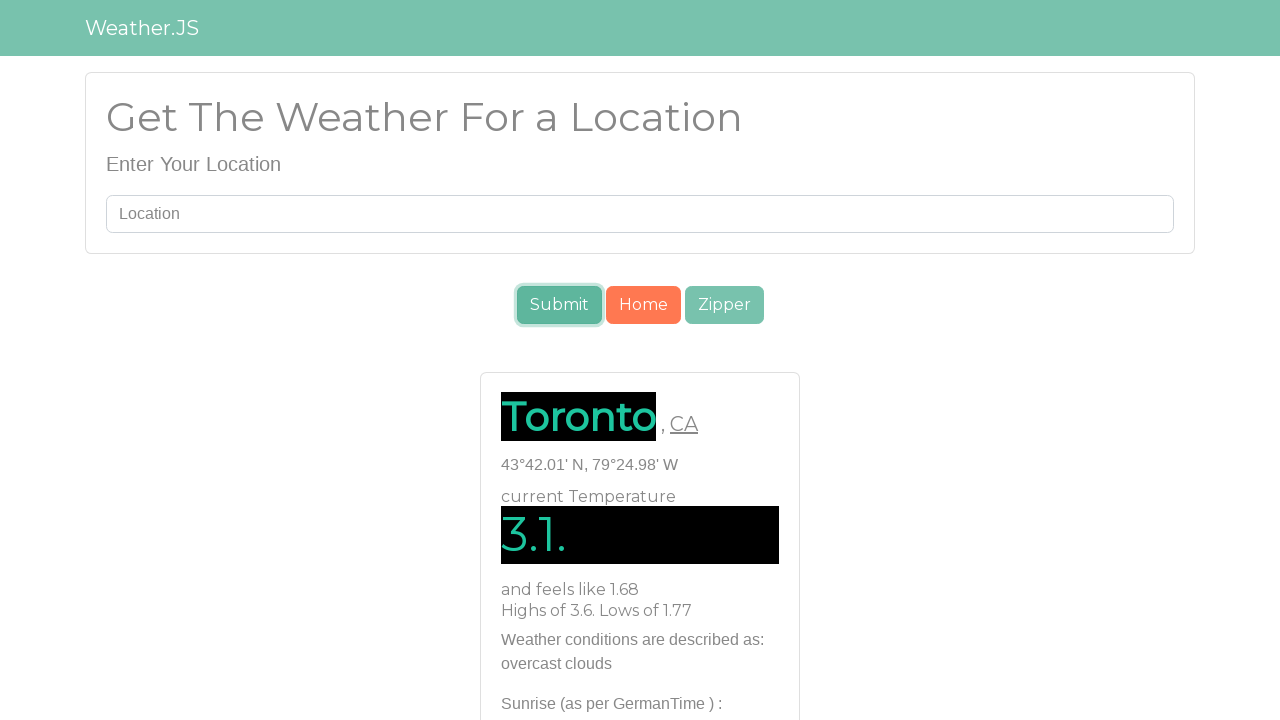